Scrolls down the Selenium website page by 2000 pixels

Starting URL: https://www.selenium.dev

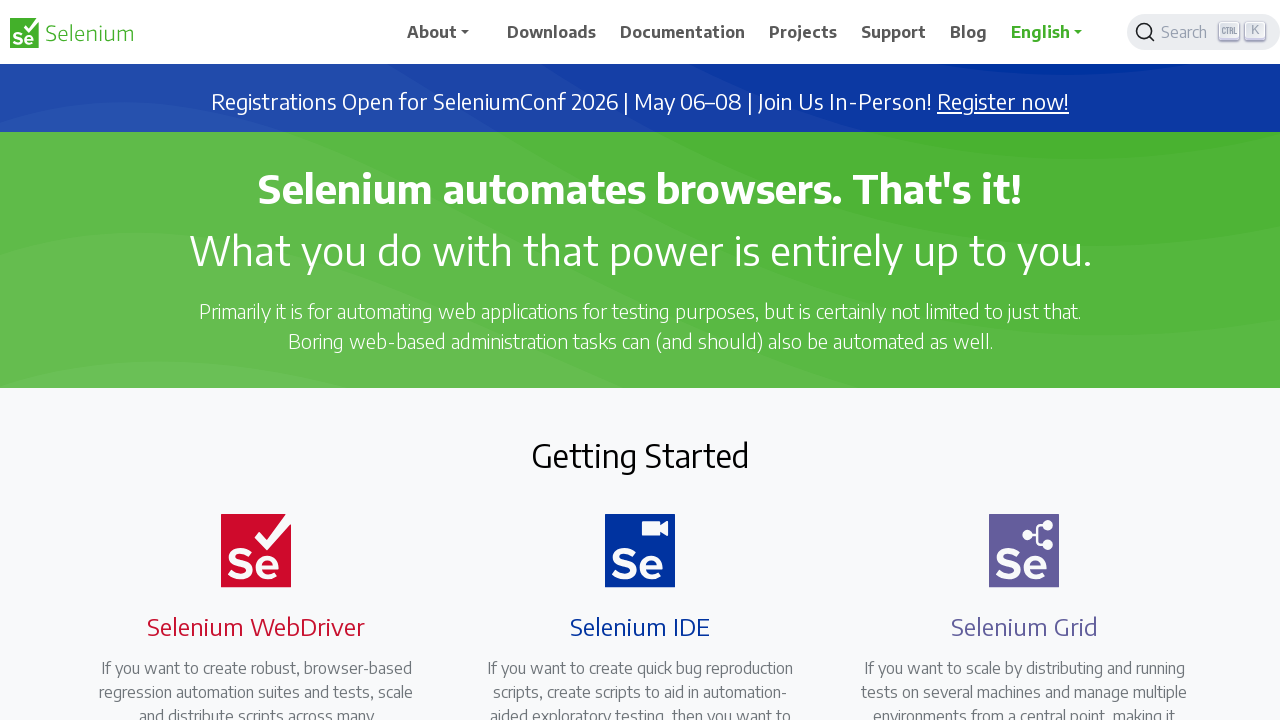

Navigated to Selenium website (https://www.selenium.dev)
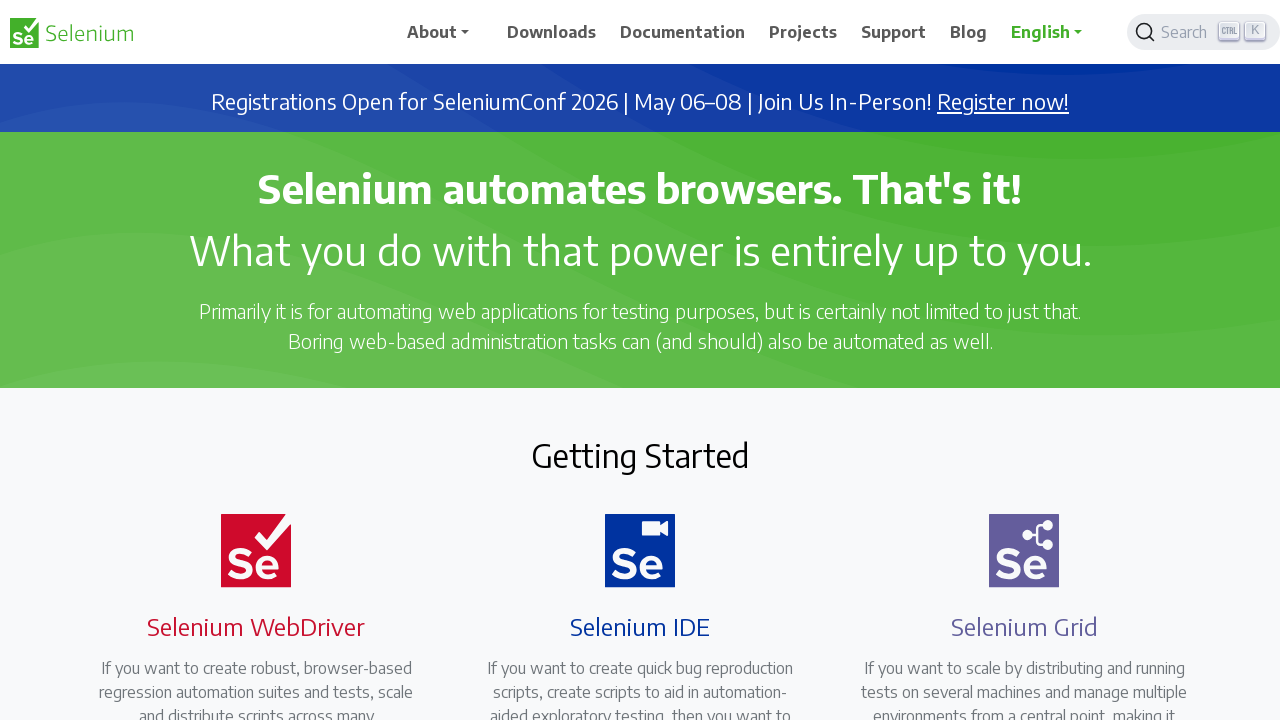

Scrolled down the page by 2000 pixels
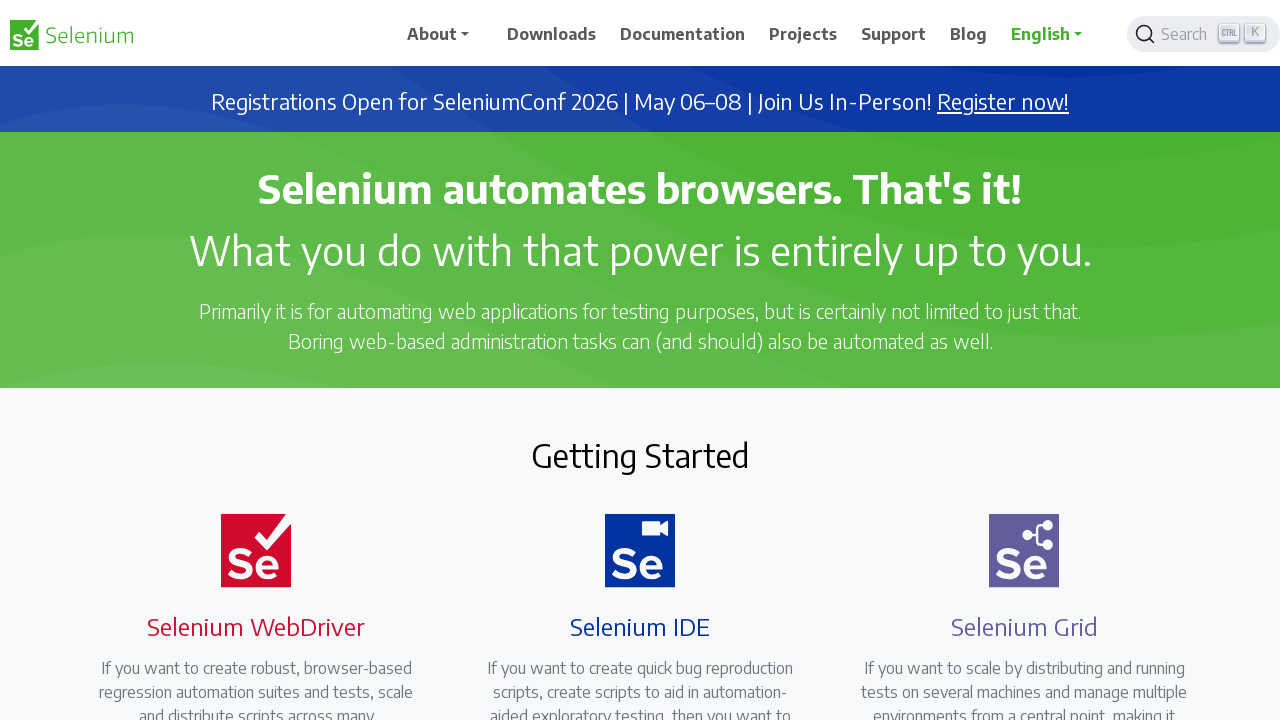

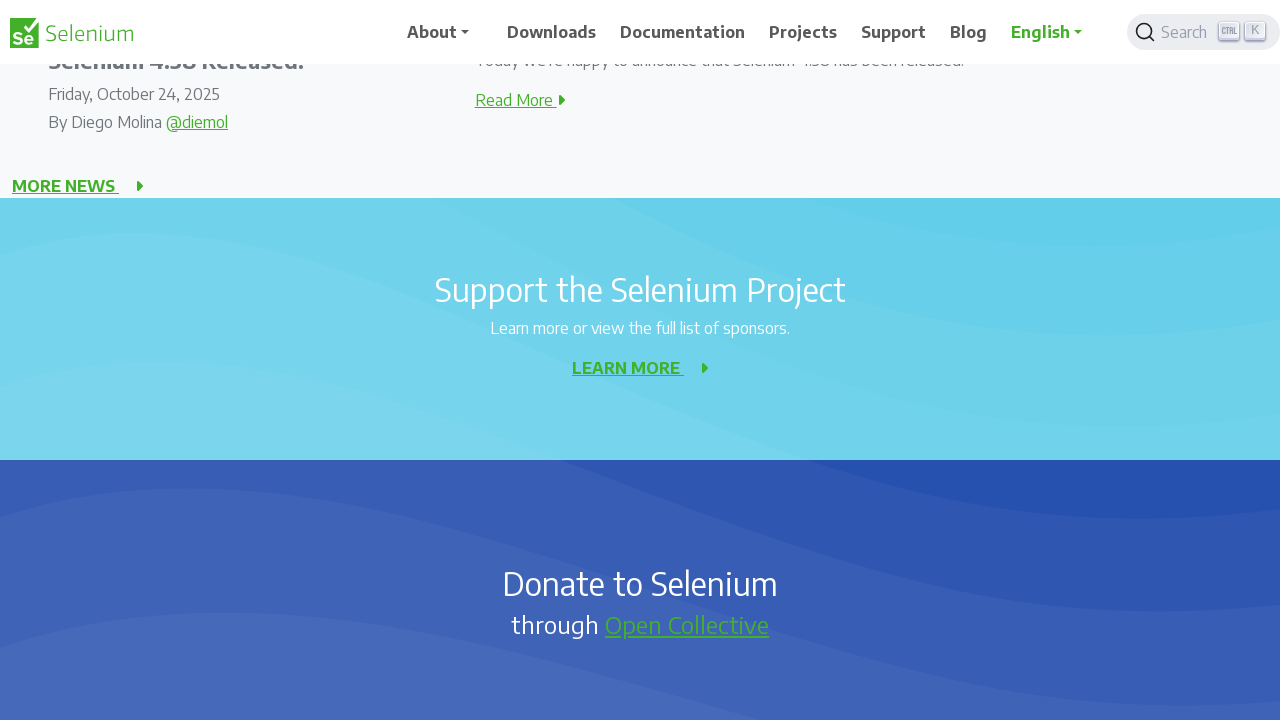